Tests the "Forgot your password?" link functionality by clicking on it from the login page and verifying that the browser navigates to the password reset request page.

Starting URL: https://opensource-demo.orangehrmlive.com/web/index.php/auth/login

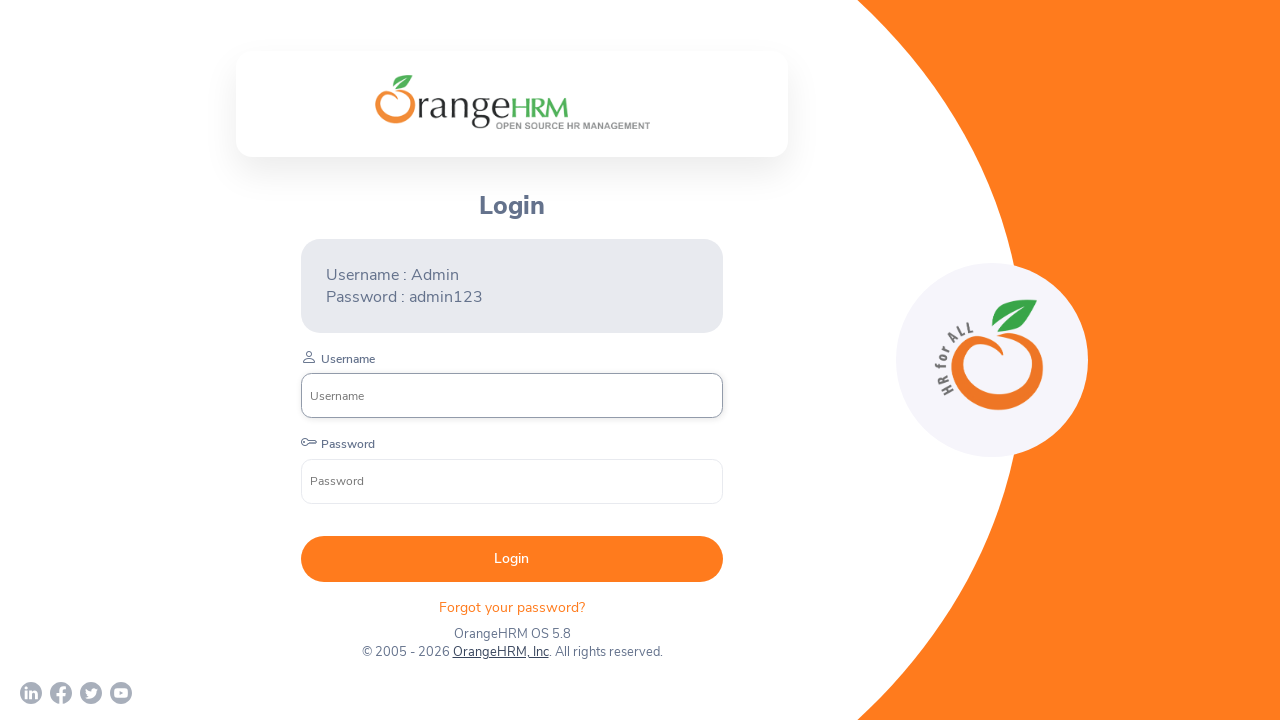

Navigated to OrangeHRM login page
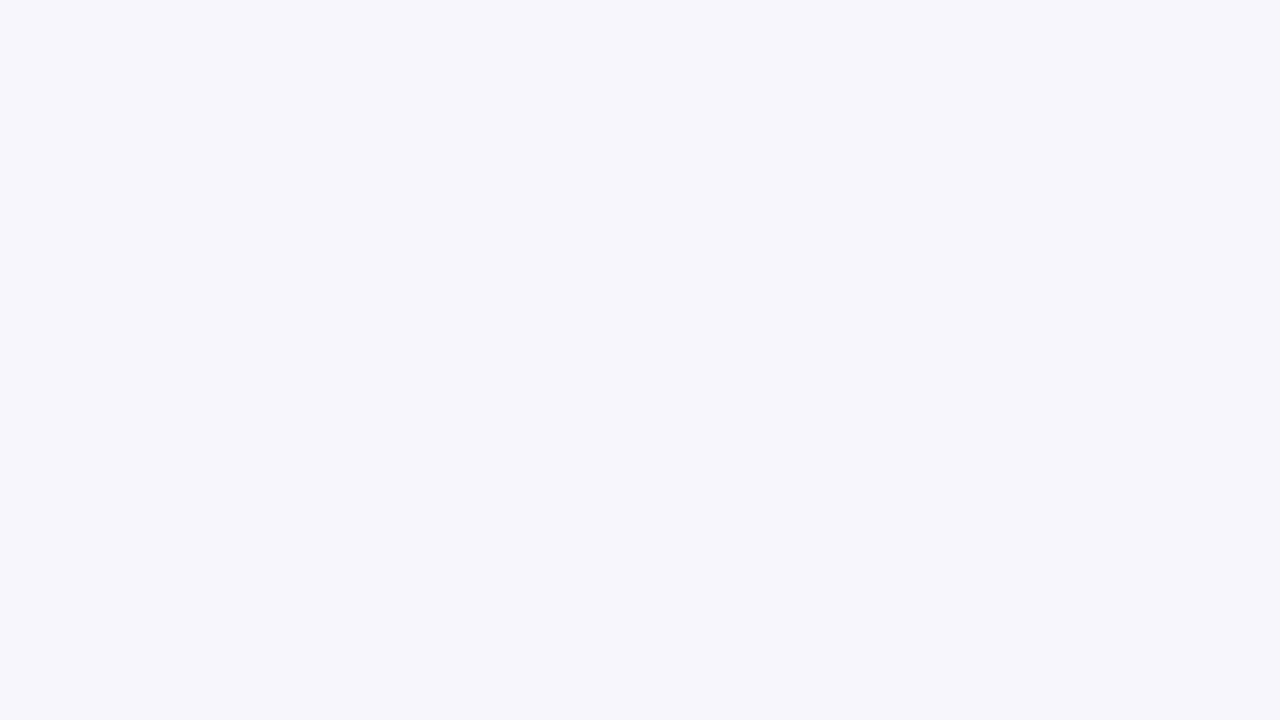

Clicked on 'Forgot your password?' link at (512, 606) on text=Forgot your password?
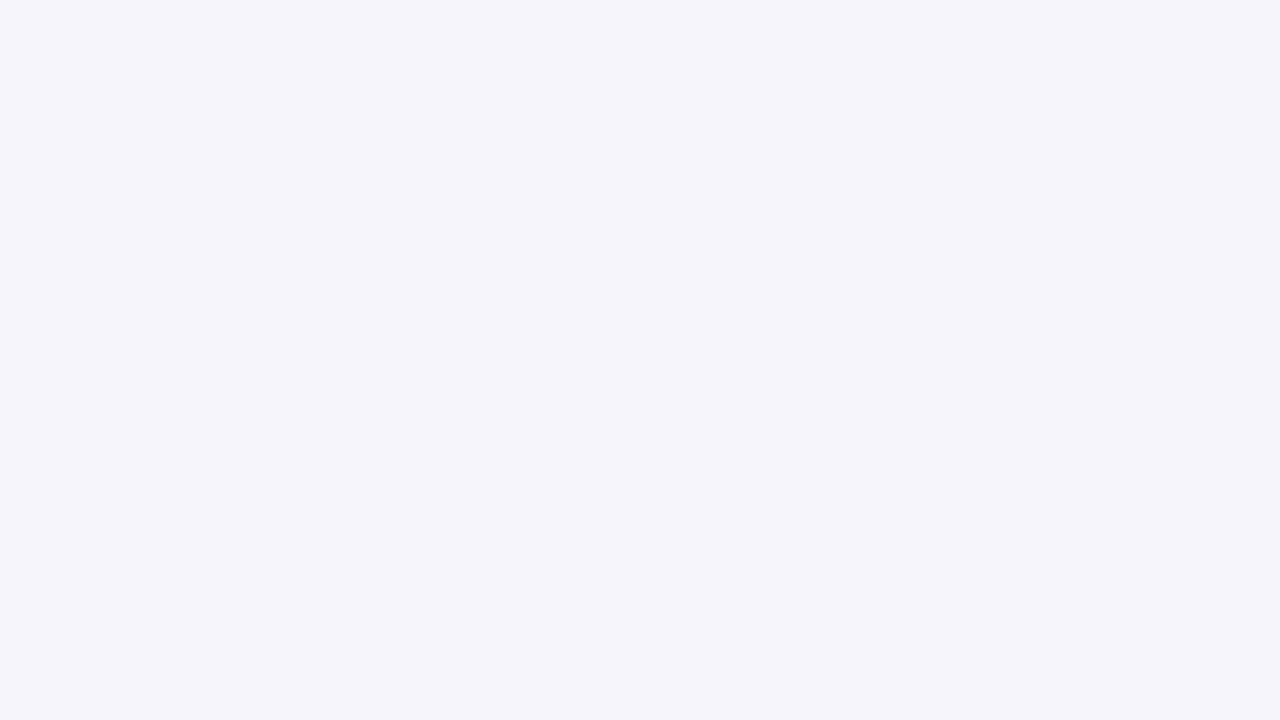

Successfully navigated to password reset request page
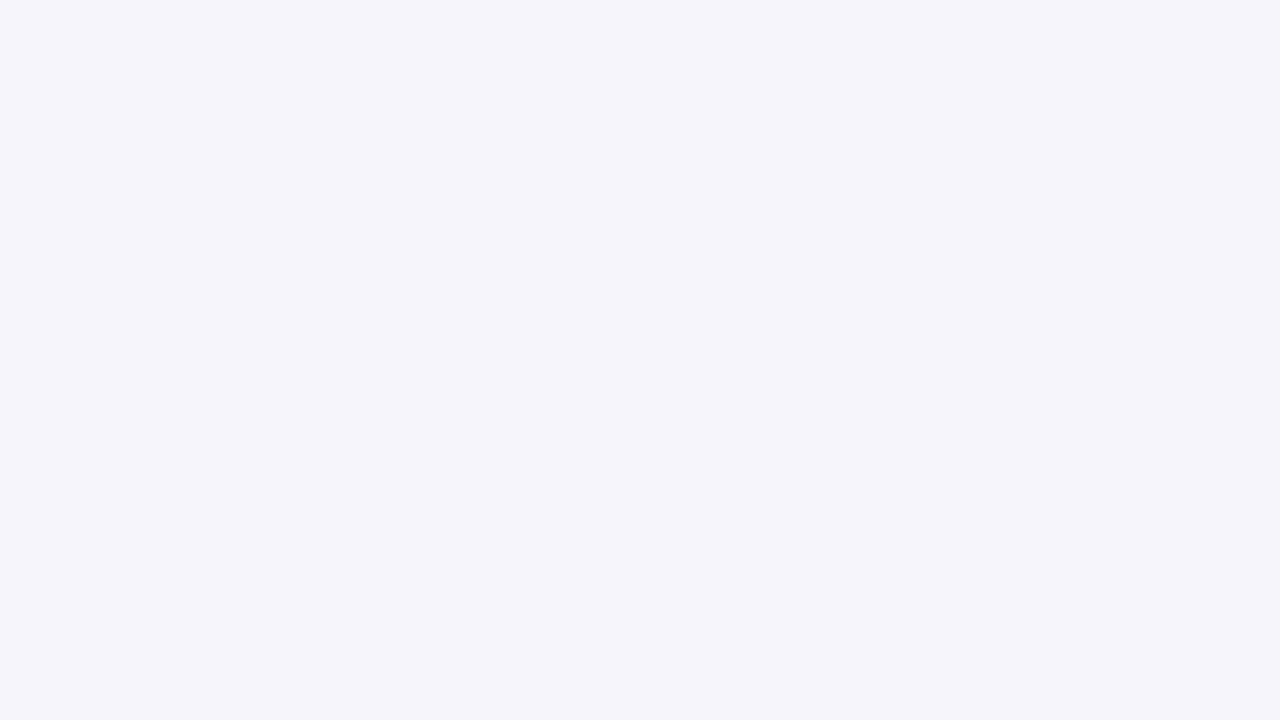

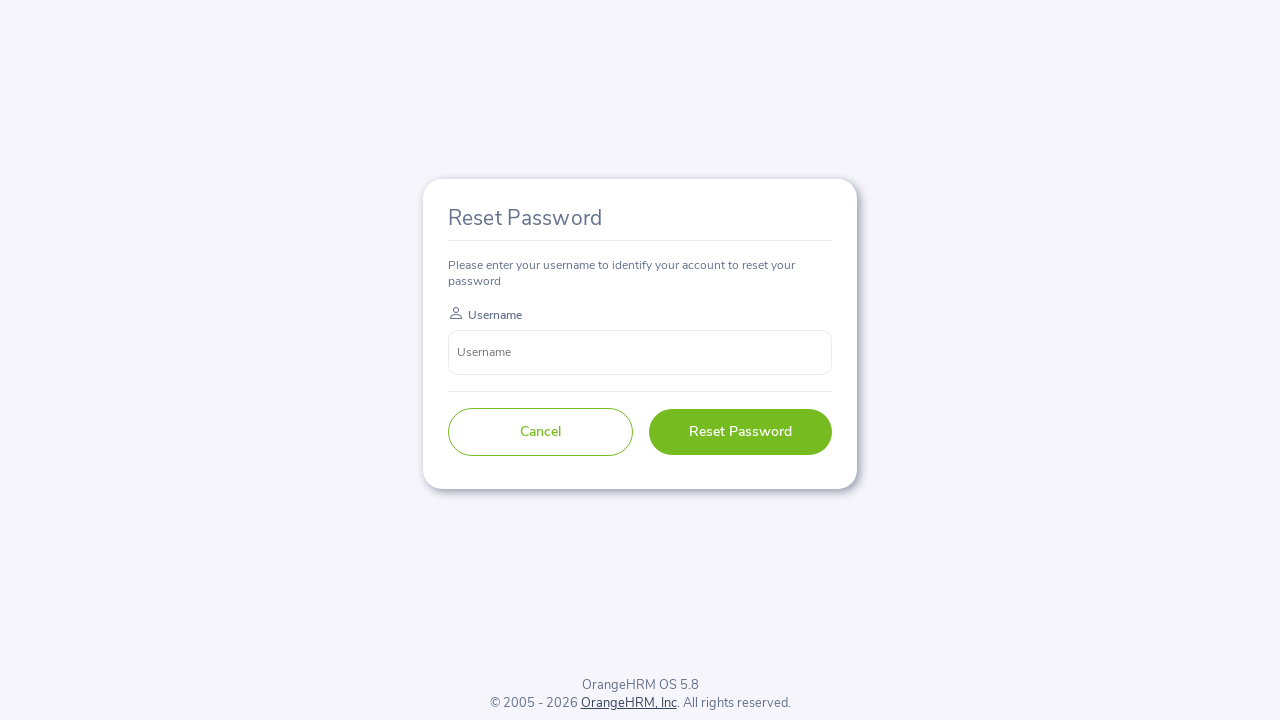